Tests cookie functionality by setting a cookie, verifying its value, deleting it, and confirming deletion on a test page.

Starting URL: http://webdriverjs.christian-bromann.com/

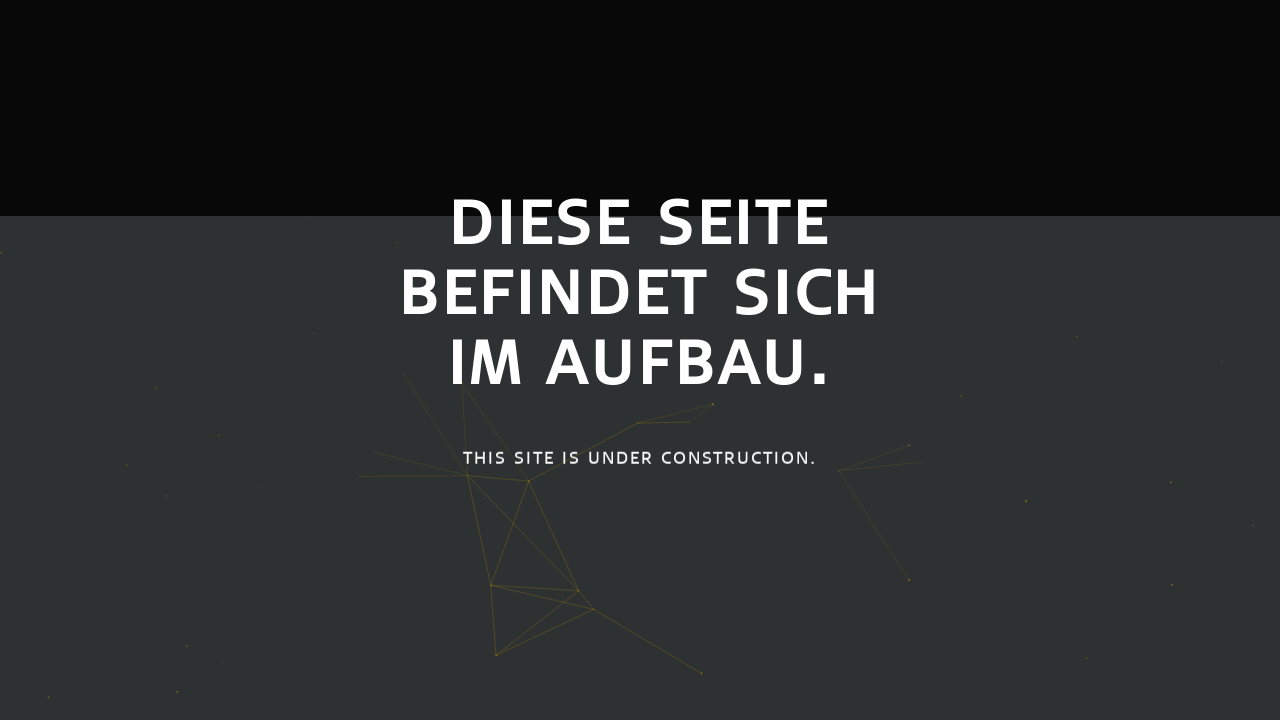

Added test cookie with name 'test' and value 'cookie saved!'
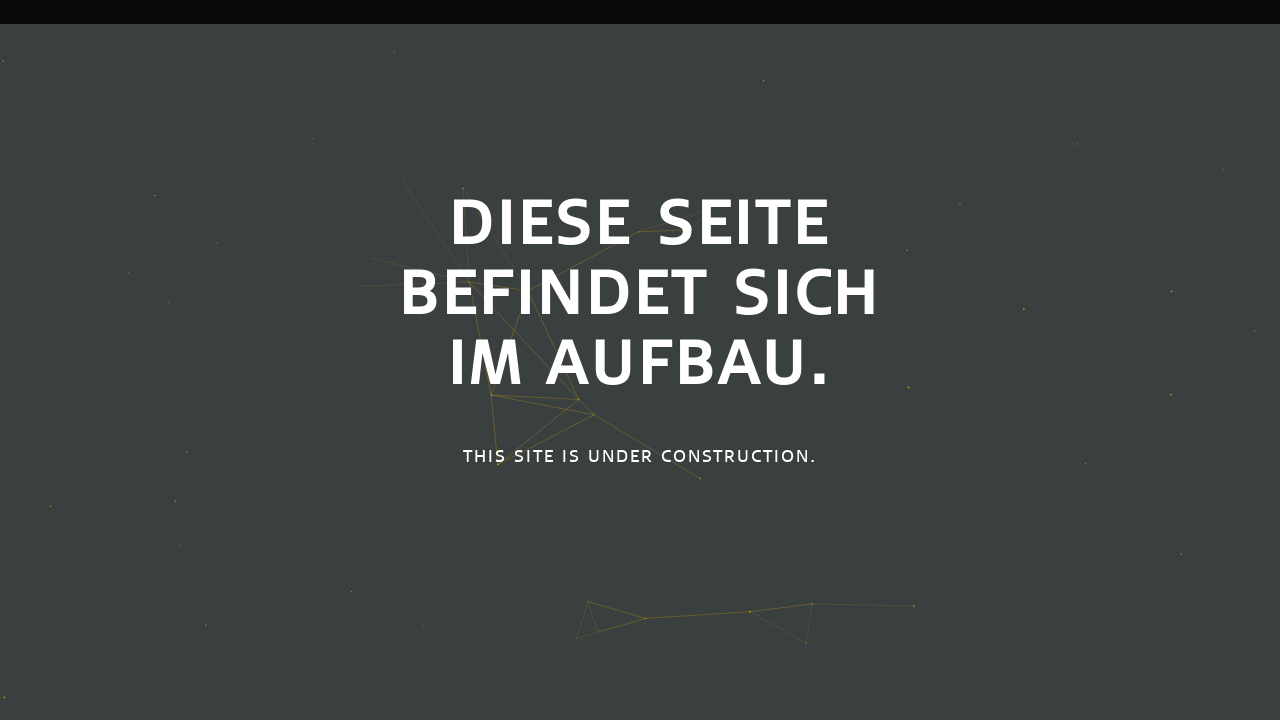

Retrieved all cookies from context
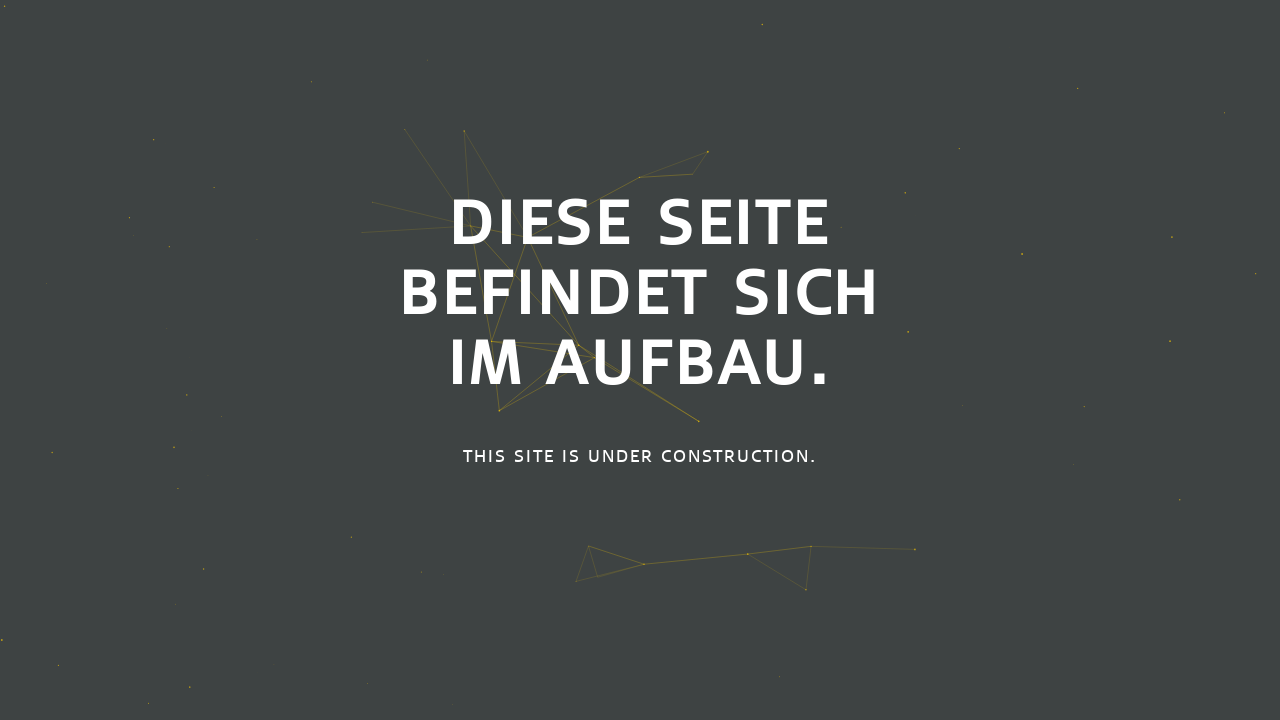

Found test cookie in cookies list
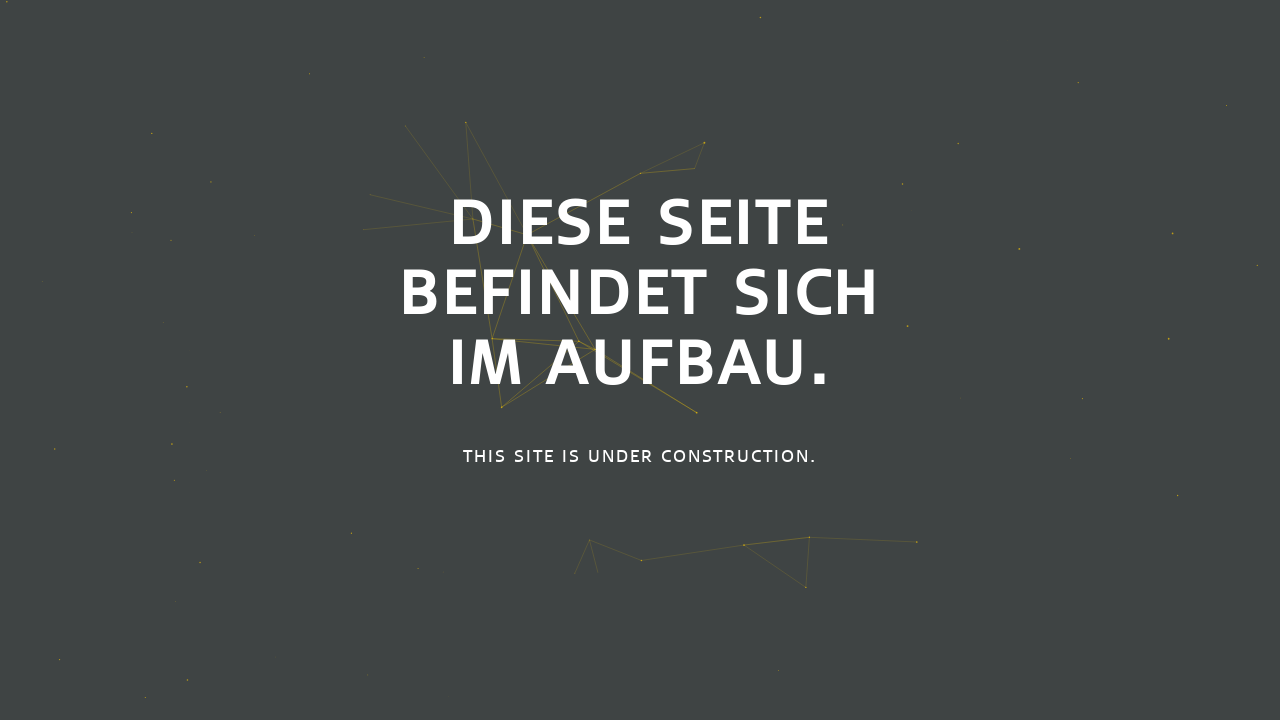

Verified test cookie exists
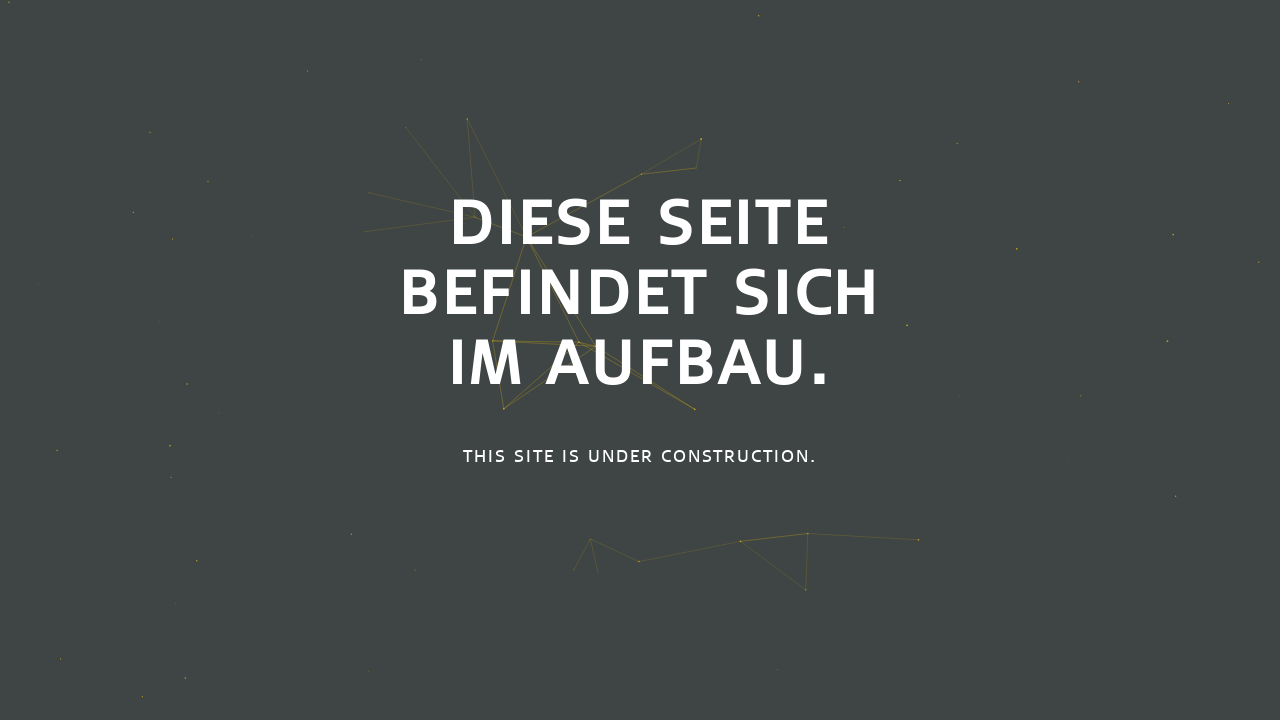

Verified test cookie value is 'cookie saved!'
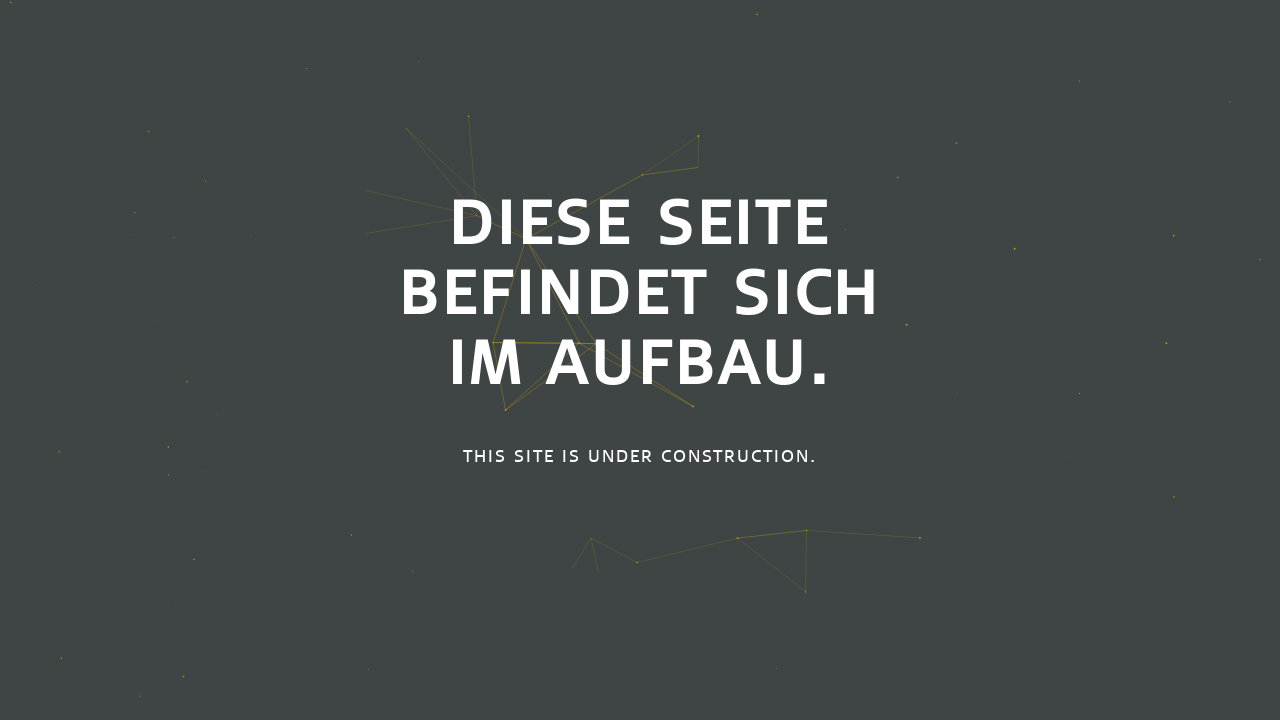

Cleared all cookies from context
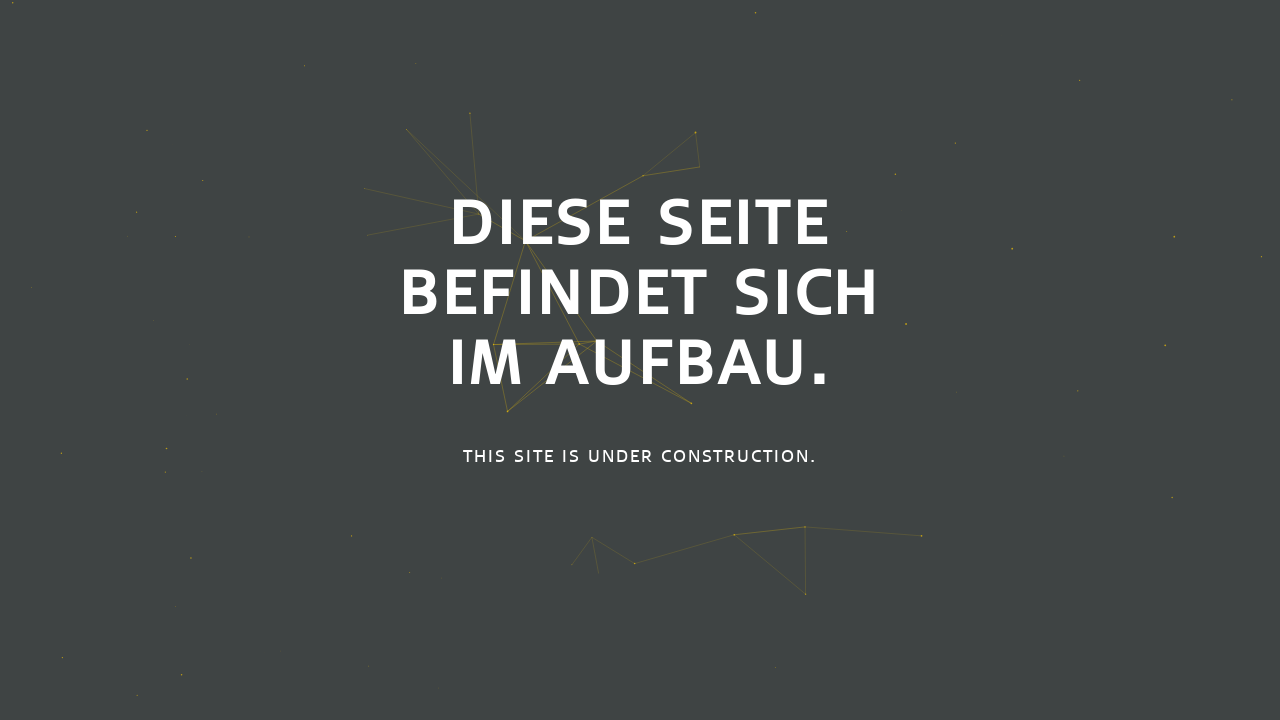

Retrieved all cookies to verify deletion
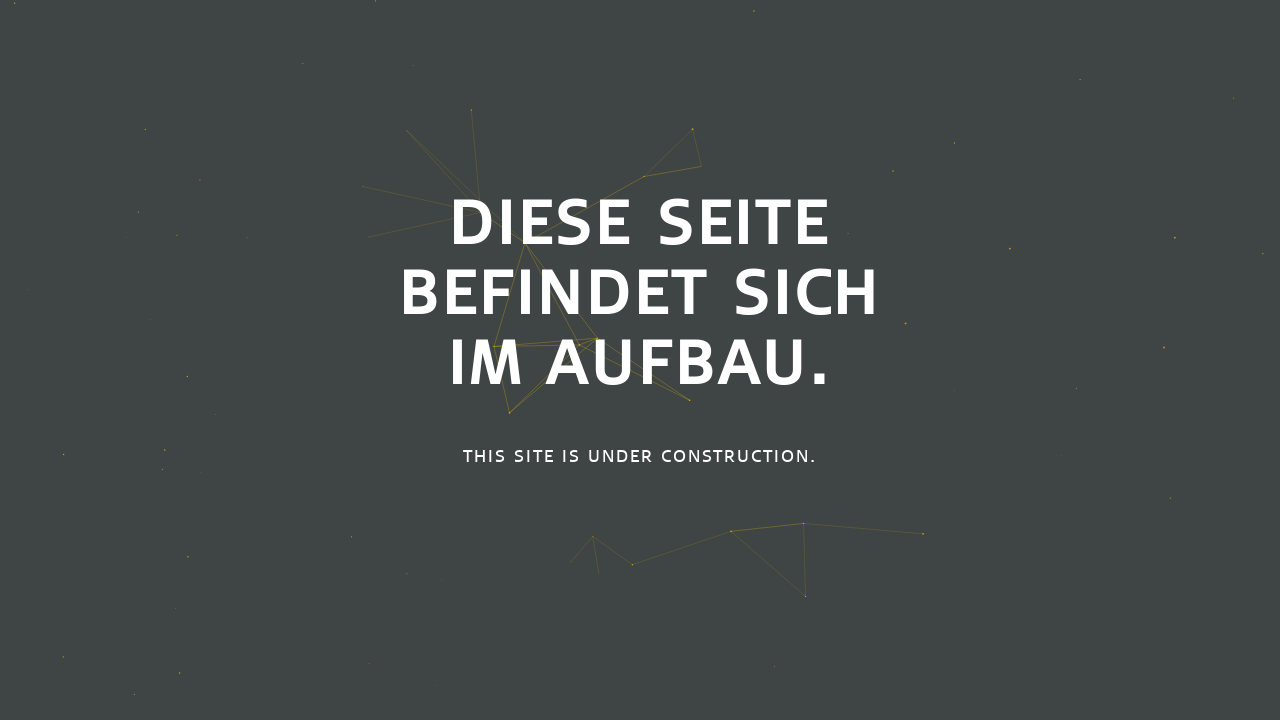

Searched for test cookie after deletion
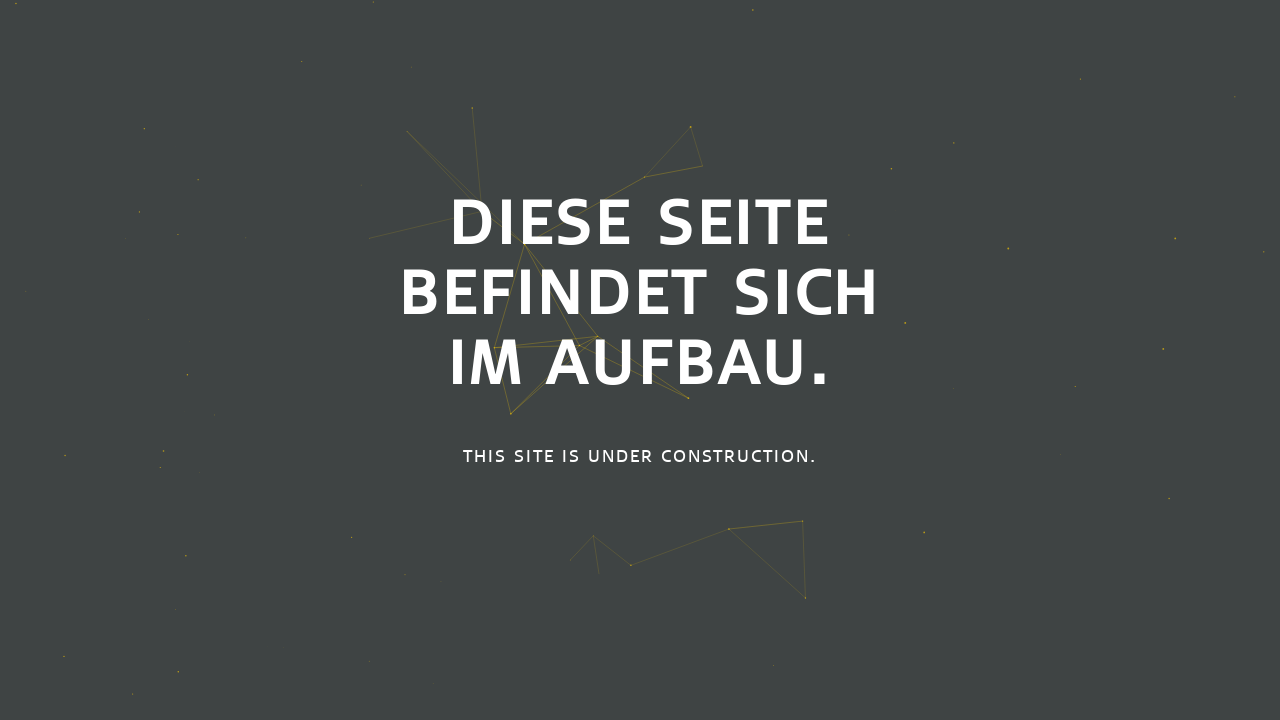

Verified test cookie no longer exists
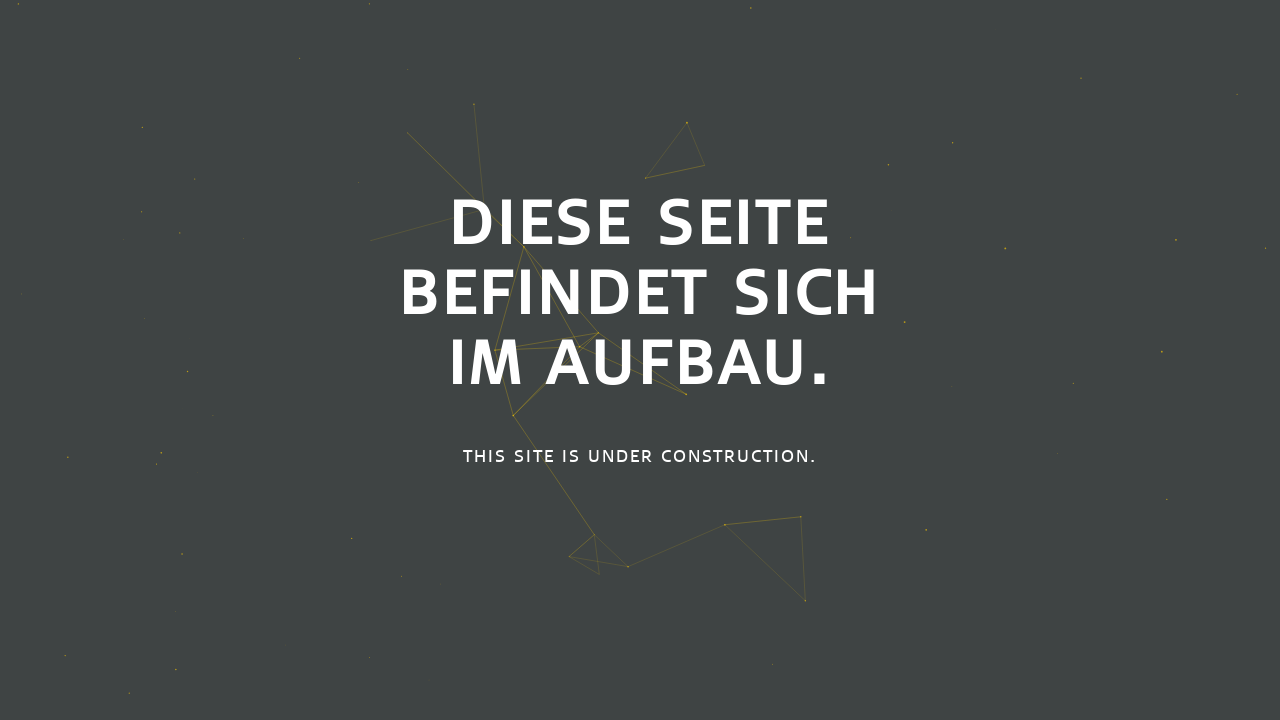

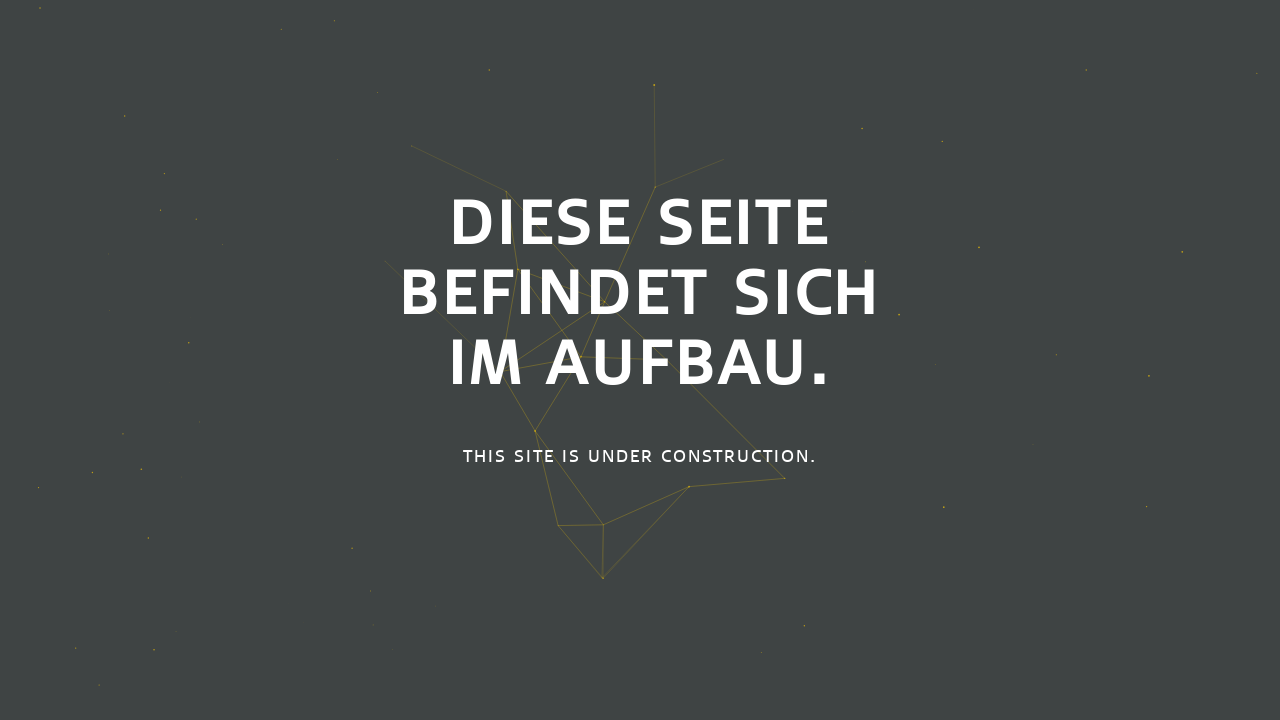